Opens Flipkart, captures title and URL, then refreshes the page

Starting URL: https://www.flipkart.com

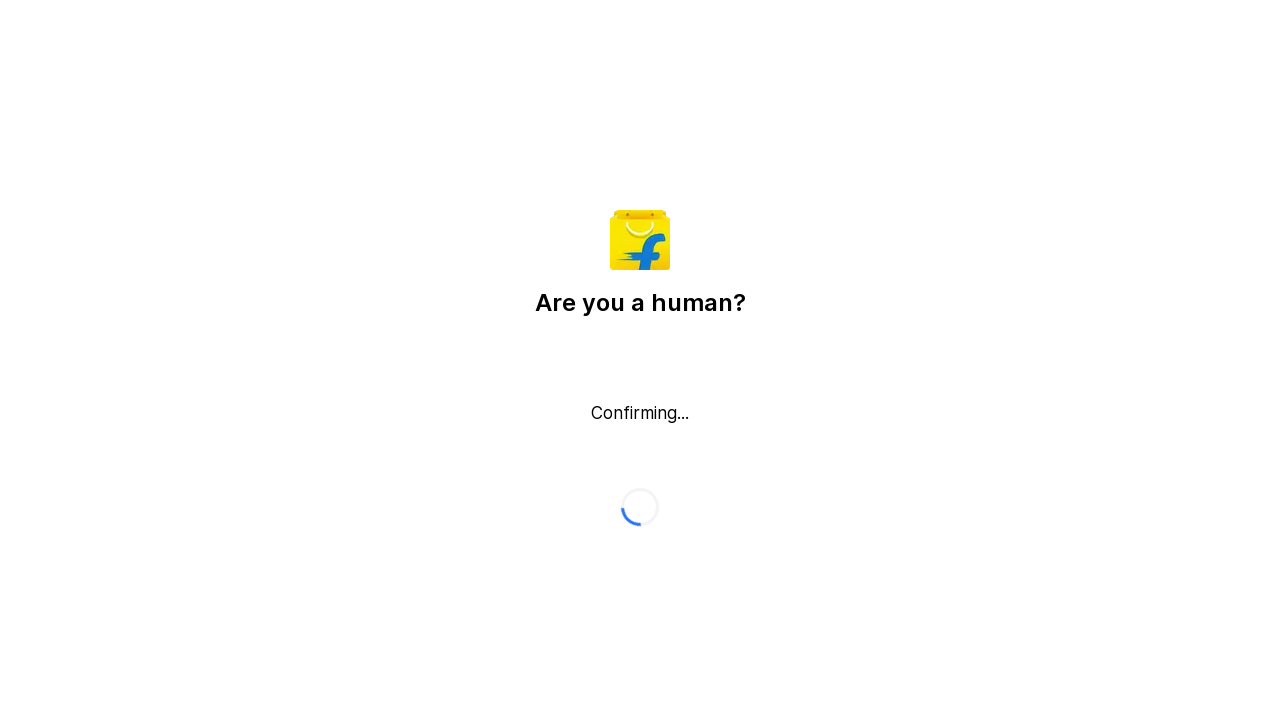

Captured page title: Flipkart reCAPTCHA
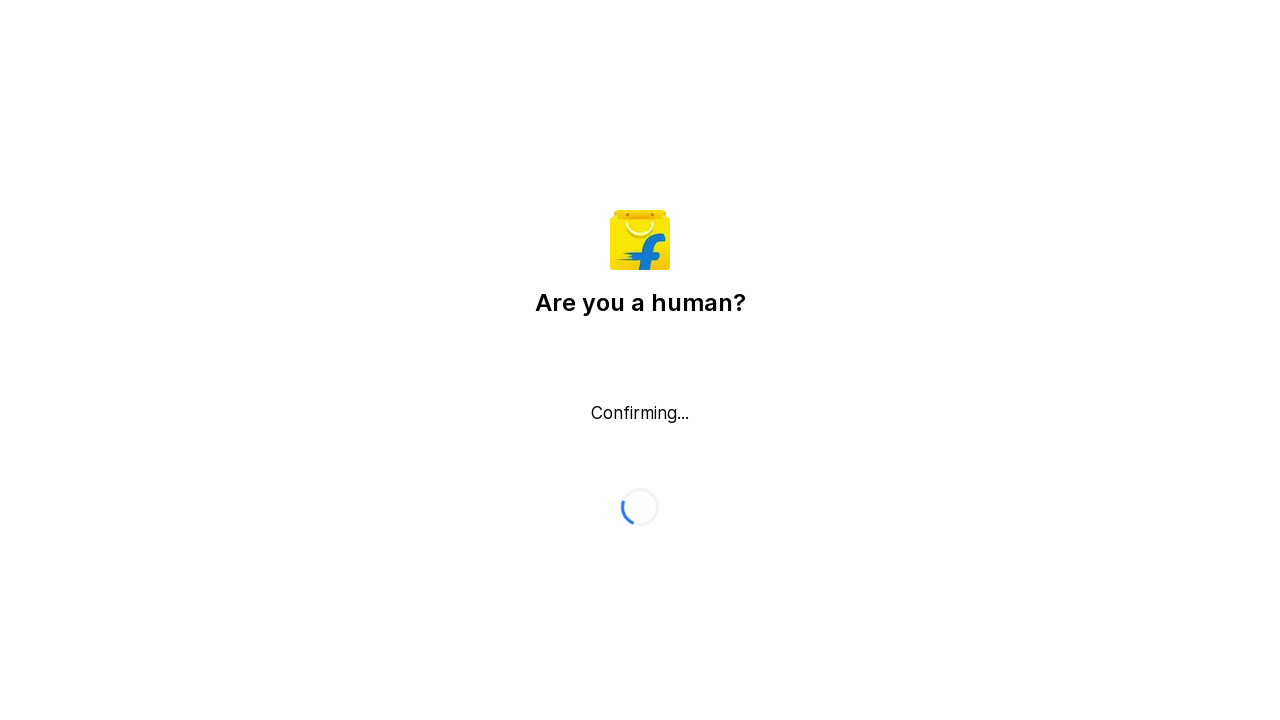

Captured page URL: https://www.flipkart.com/
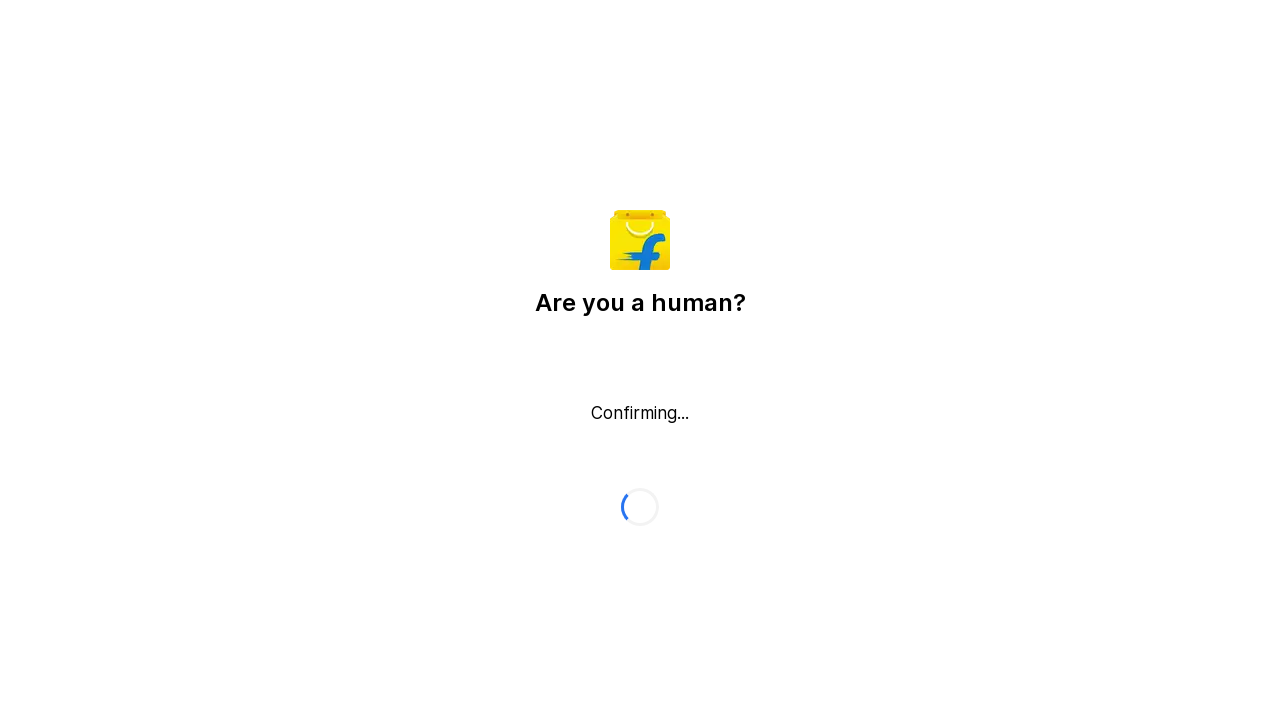

Refreshed the page
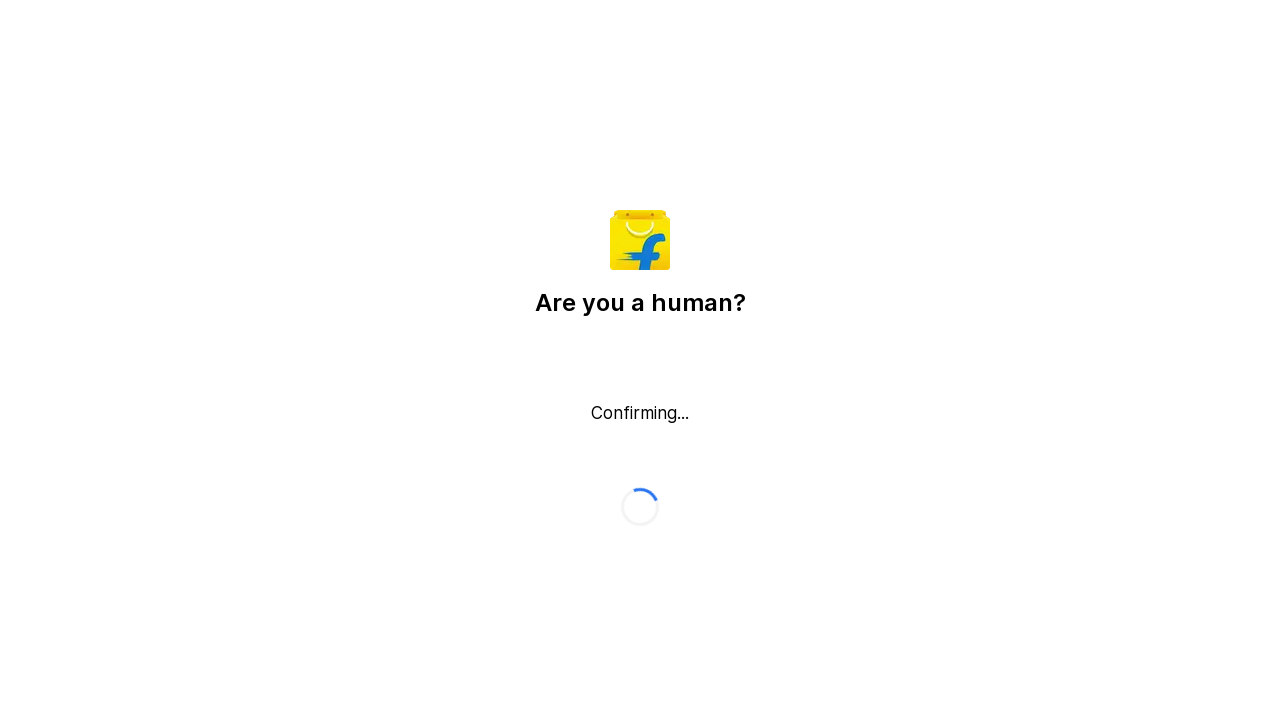

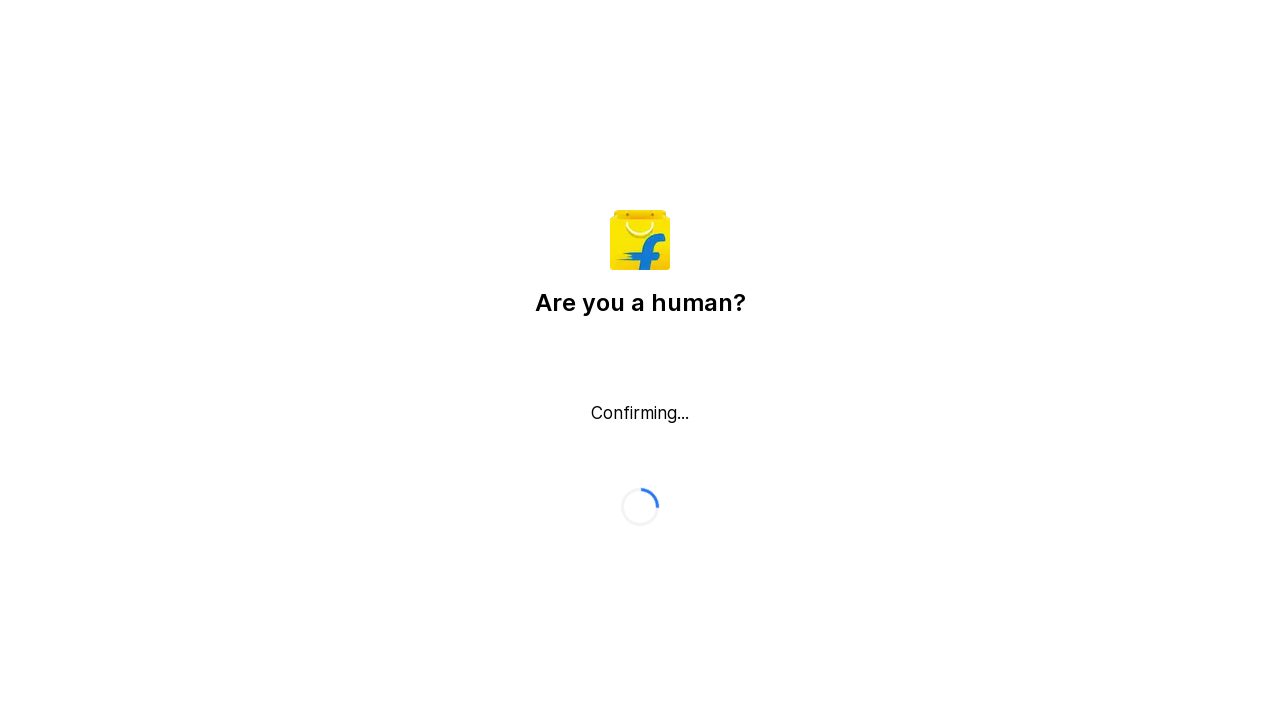